Tests a text box form by filling in user name, email, current address, and permanent address fields, then scrolling down and submitting the form.

Starting URL: https://demoqa.com/text-box

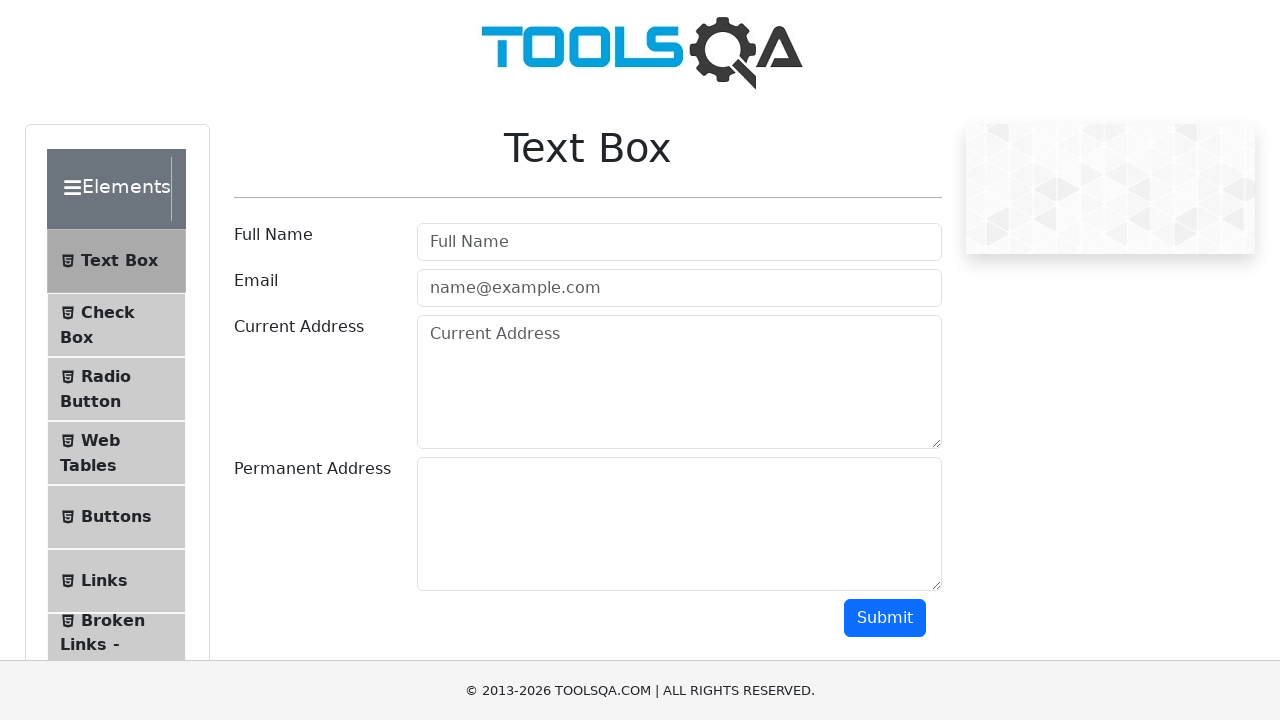

Filled user name field with 'Sonia' on input#userName
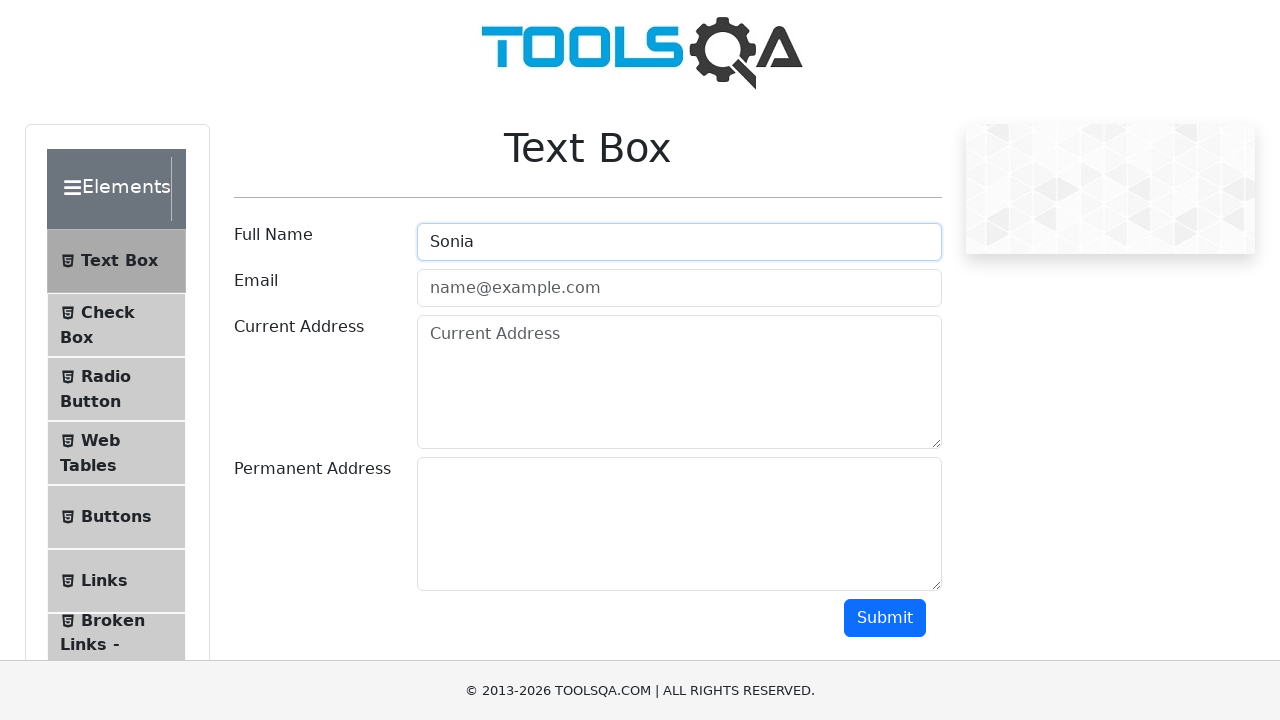

Filled email field with 'sonia@gmail.com' on input#userEmail
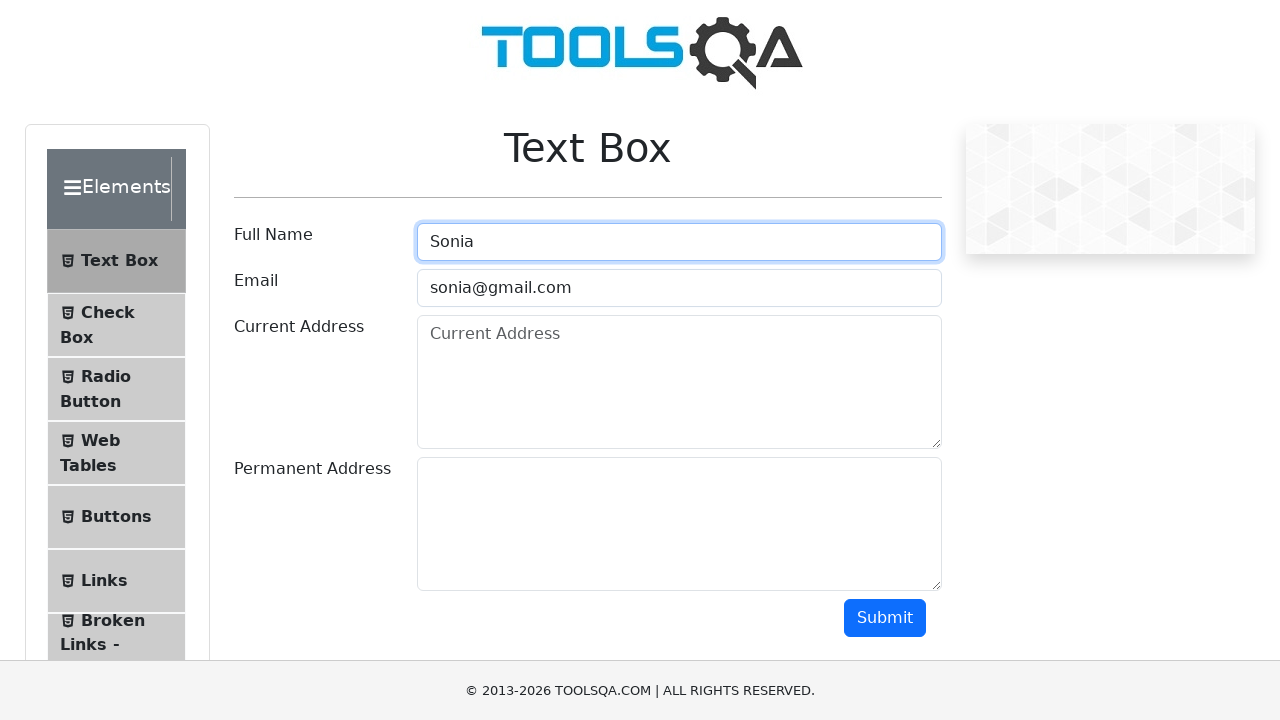

Filled current address field with 'direccion actual Tiquipaya' on textarea#currentAddress
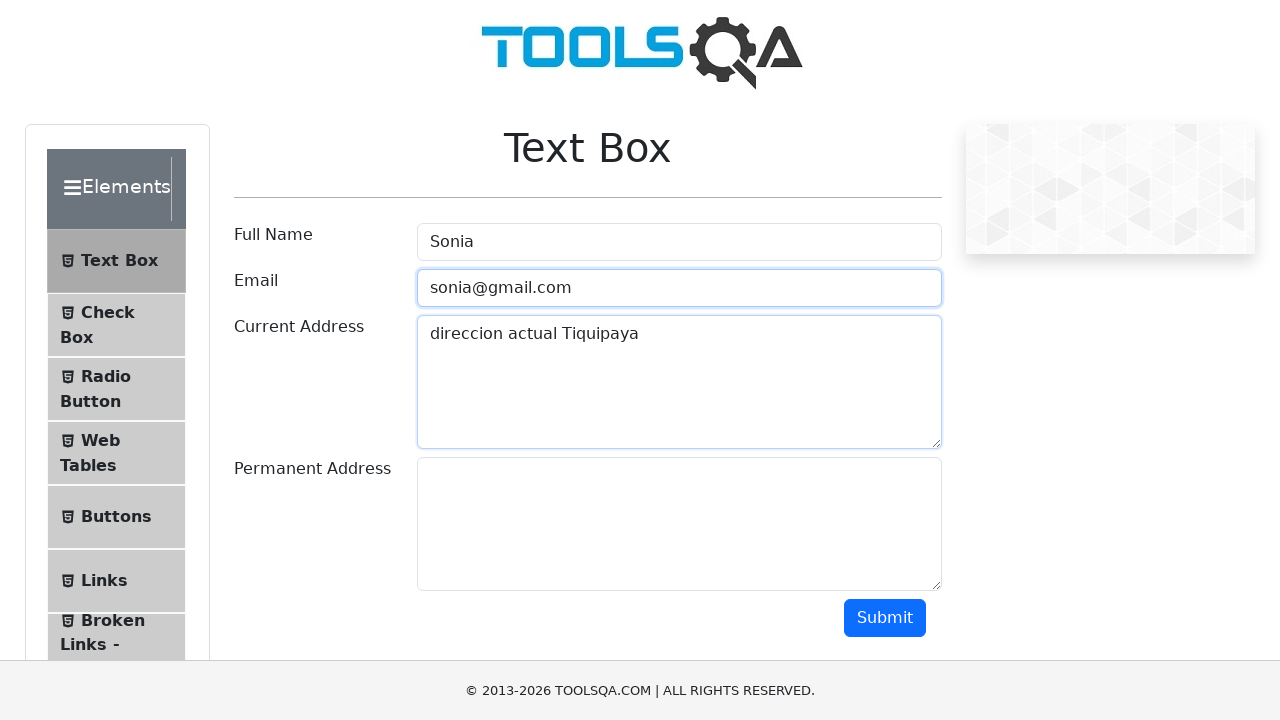

Filled permanent address field with 'bolivia tiquipaya' on textarea#permanentAddress
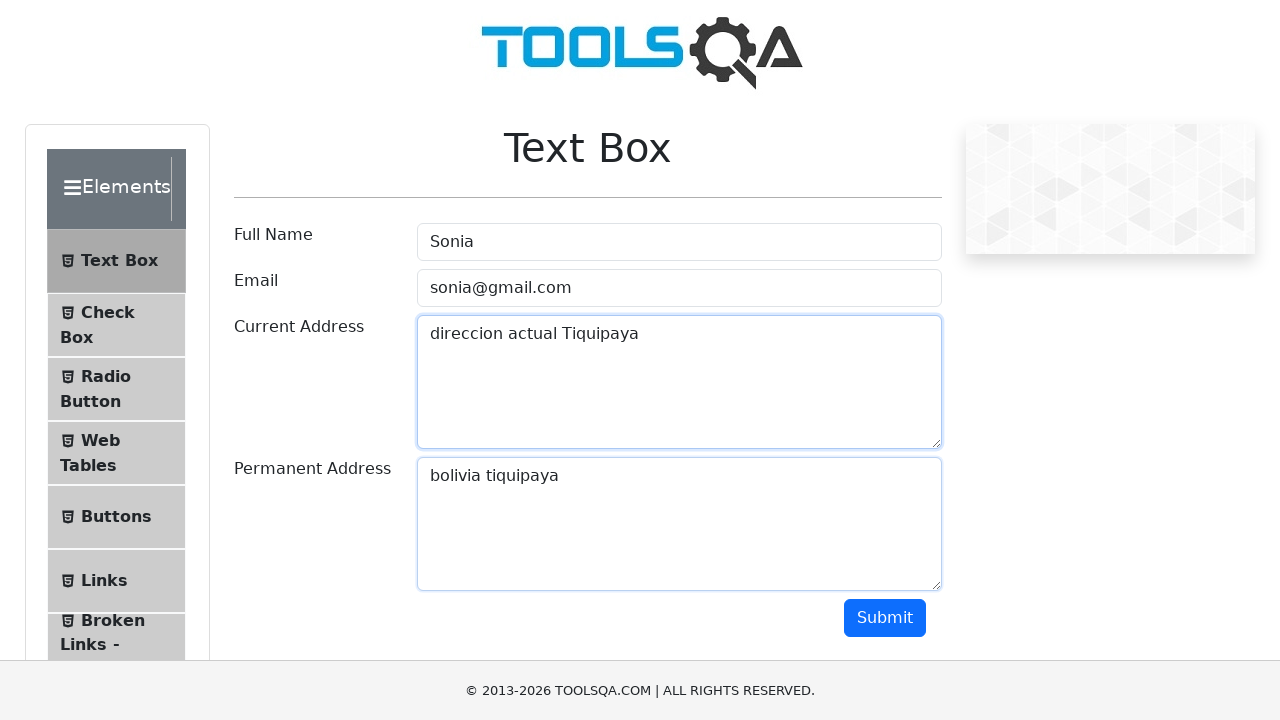

Scrolled down to reveal submit button
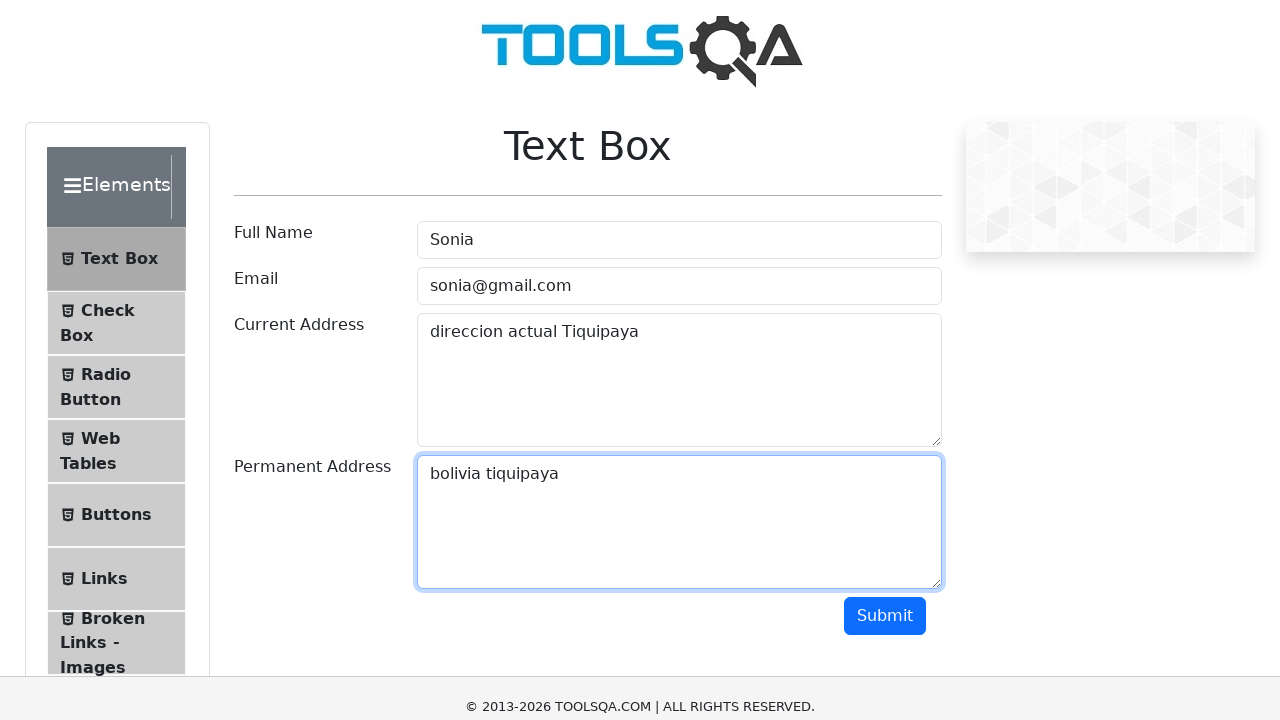

Clicked submit button to submit form at (885, 318) on button#submit
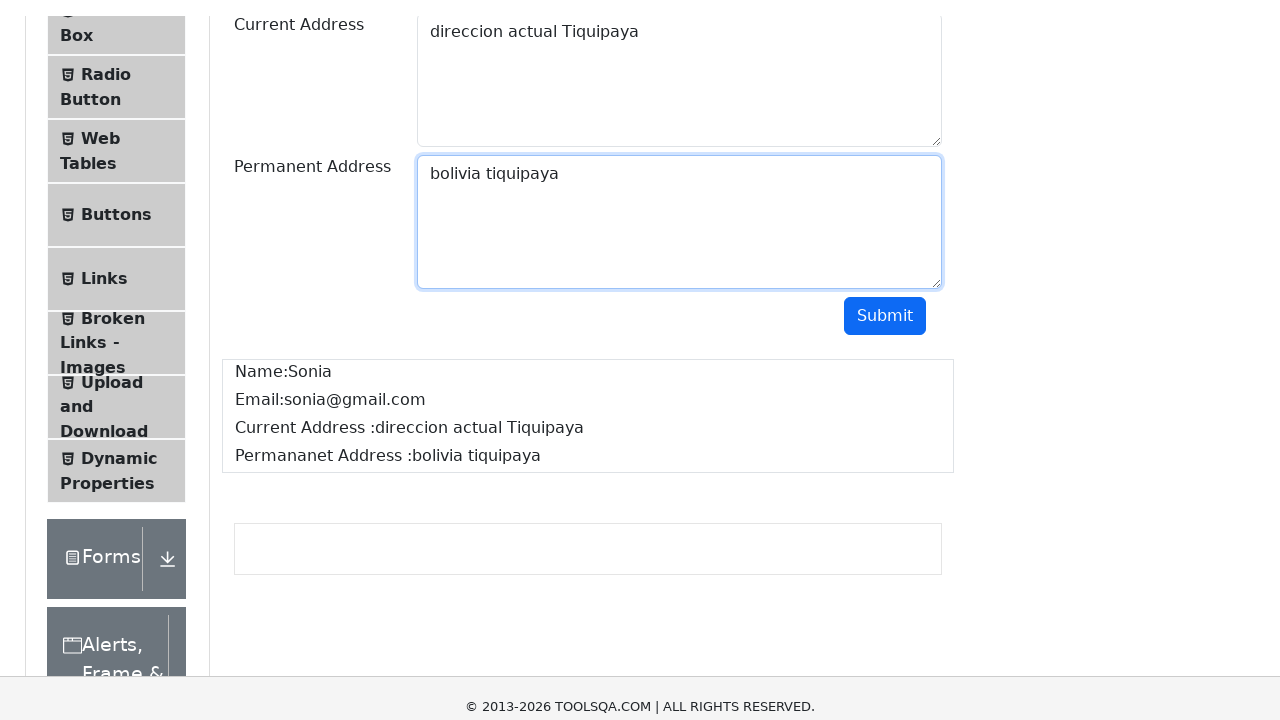

Form submission confirmed - output displayed
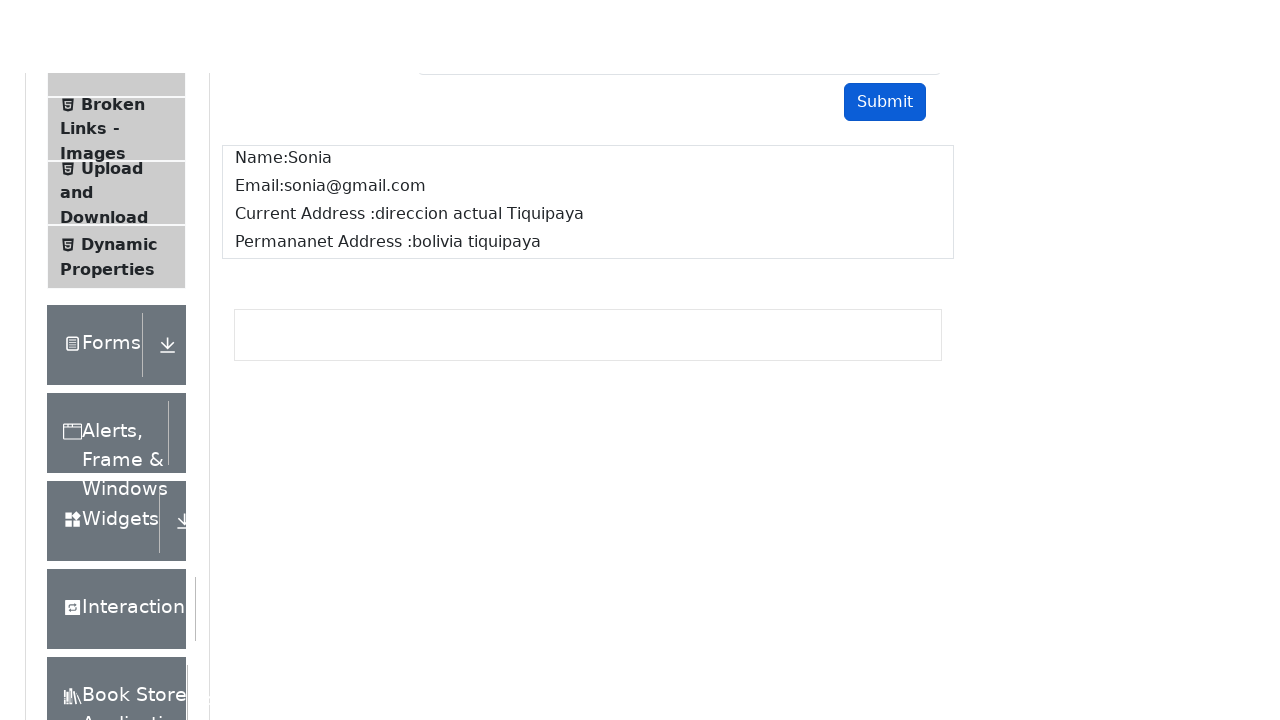

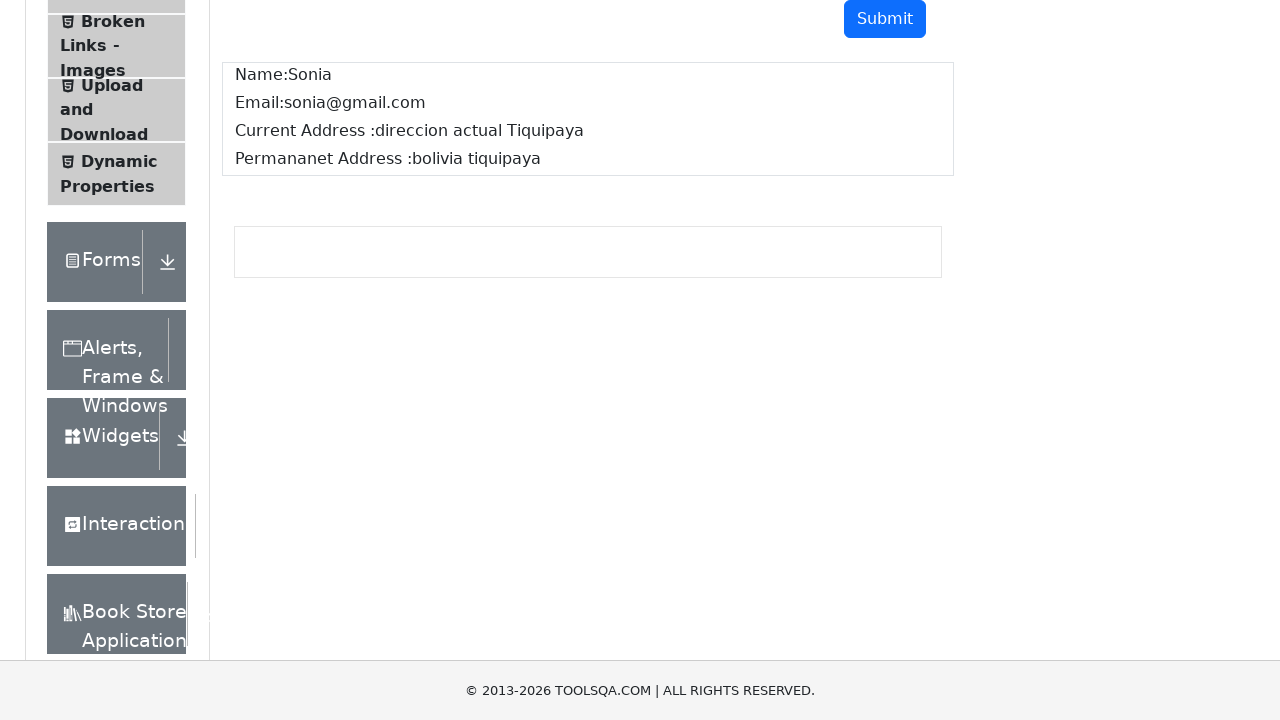